Tests that clicking the Due column header sorts the table in ascending order by verifying each value is less than or equal to the next value

Starting URL: http://the-internet.herokuapp.com/tables

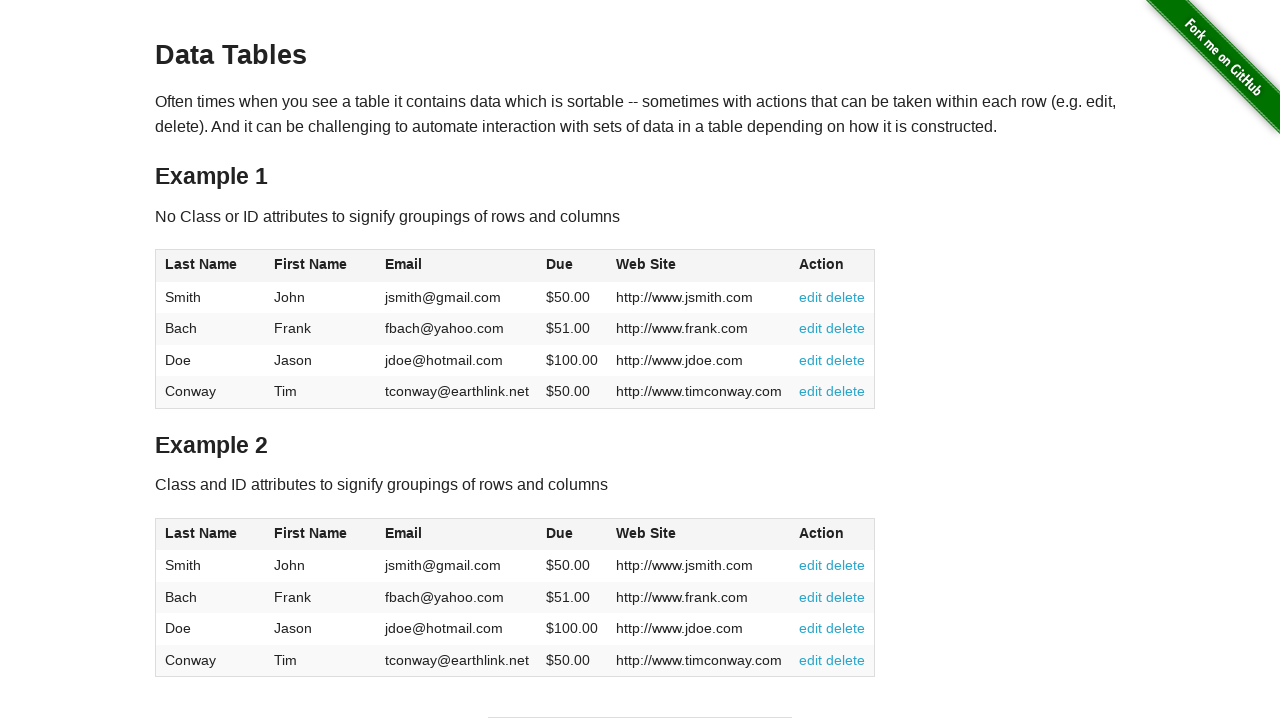

Clicked the Due column header to sort ascending at (572, 266) on #table1 thead tr th:nth-of-type(4)
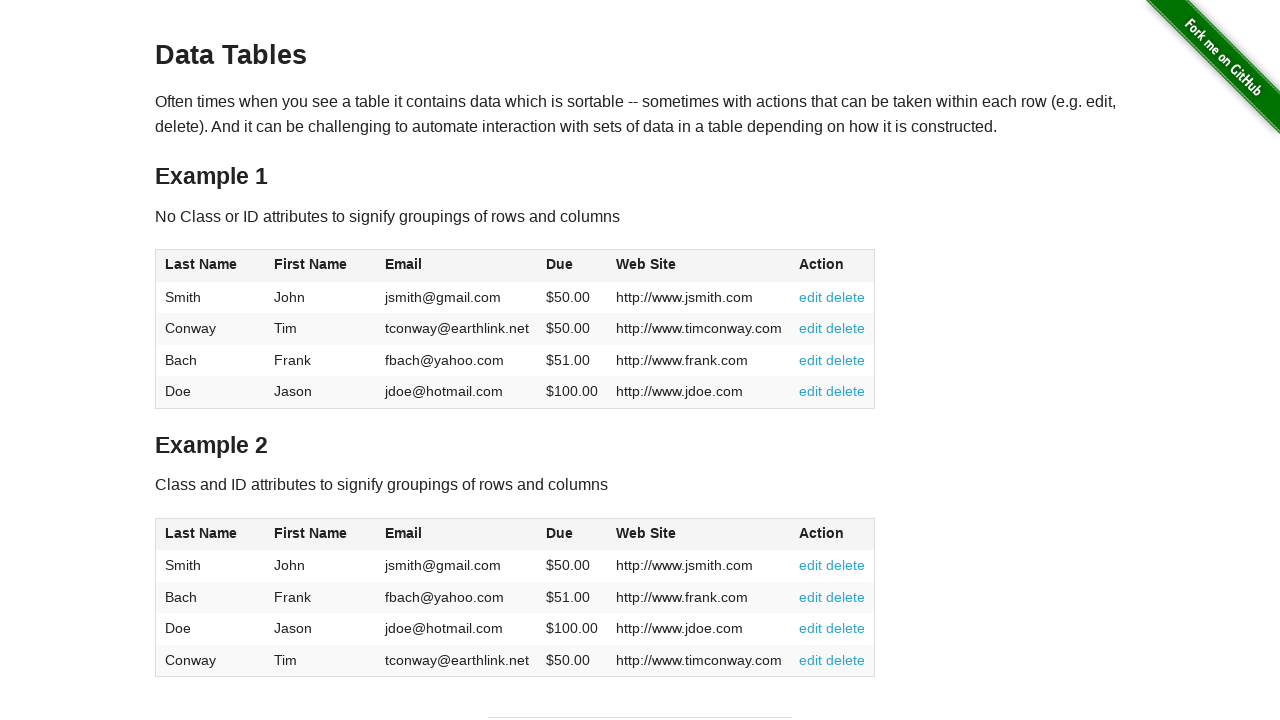

Waited for table body rows to be present
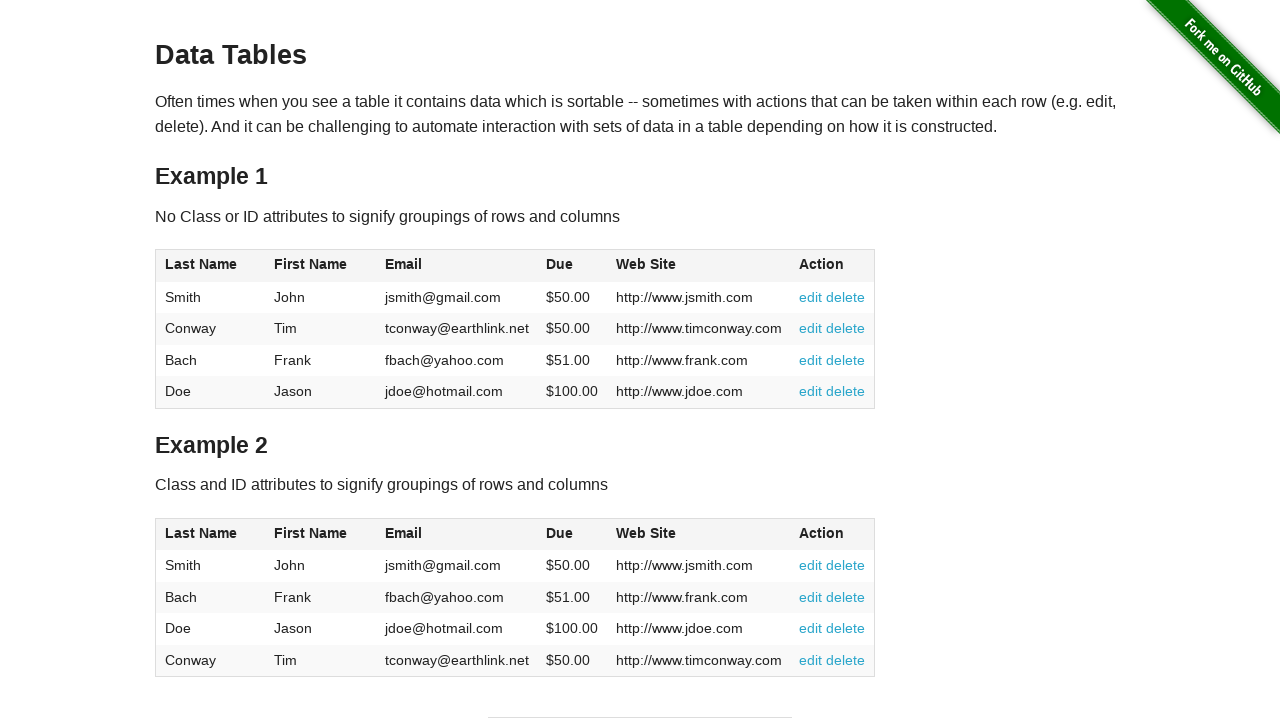

Retrieved all Due column values from table
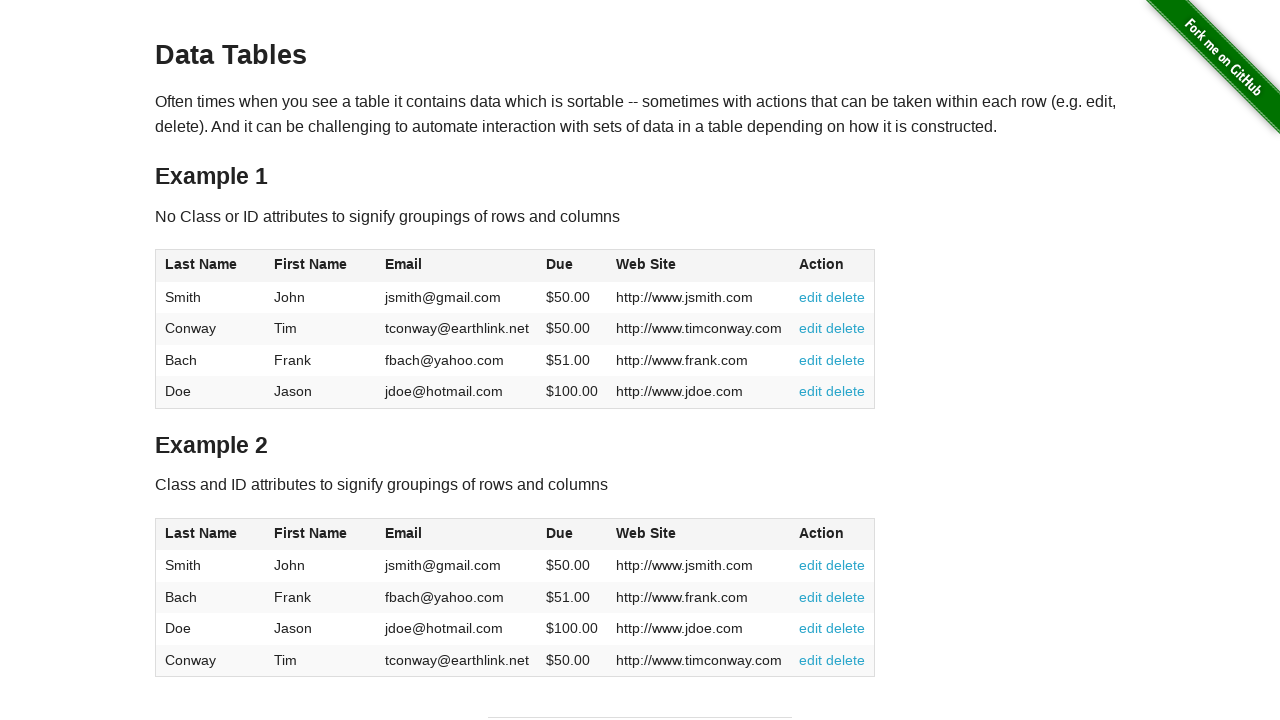

Converted Due values to floats and removed currency symbols
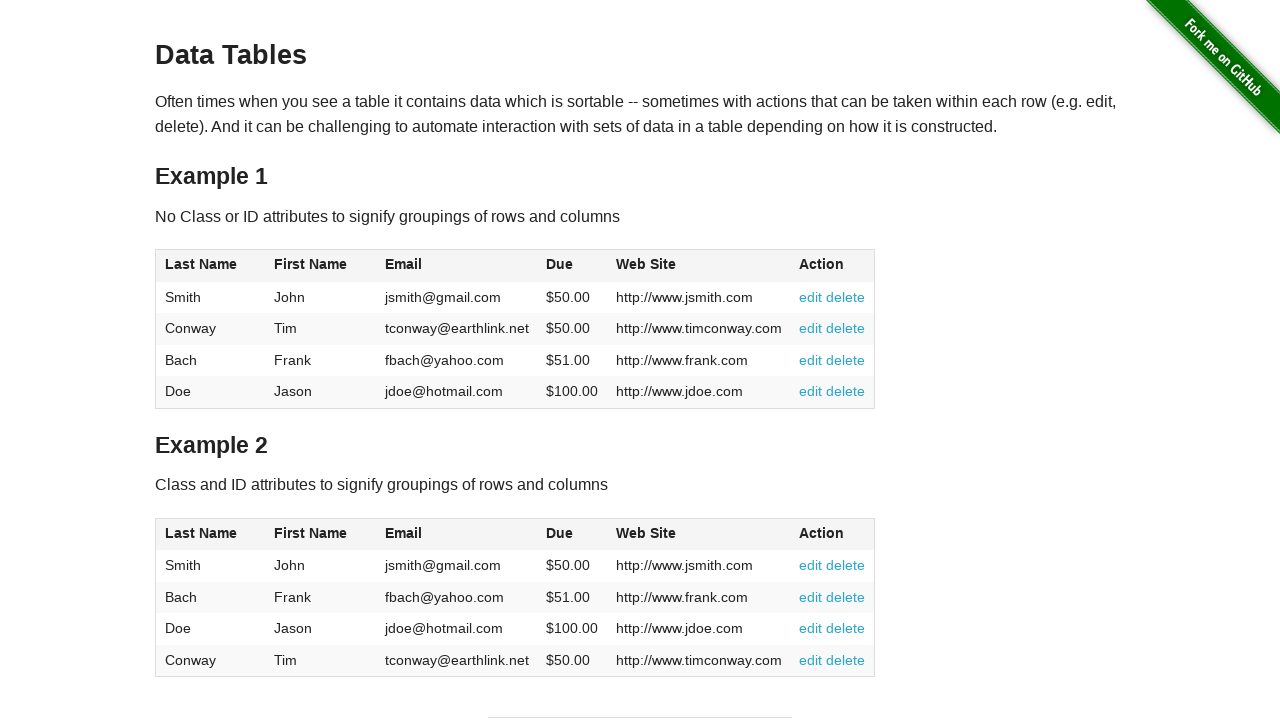

Verified Due value 50.0 is less than or equal to 50.0
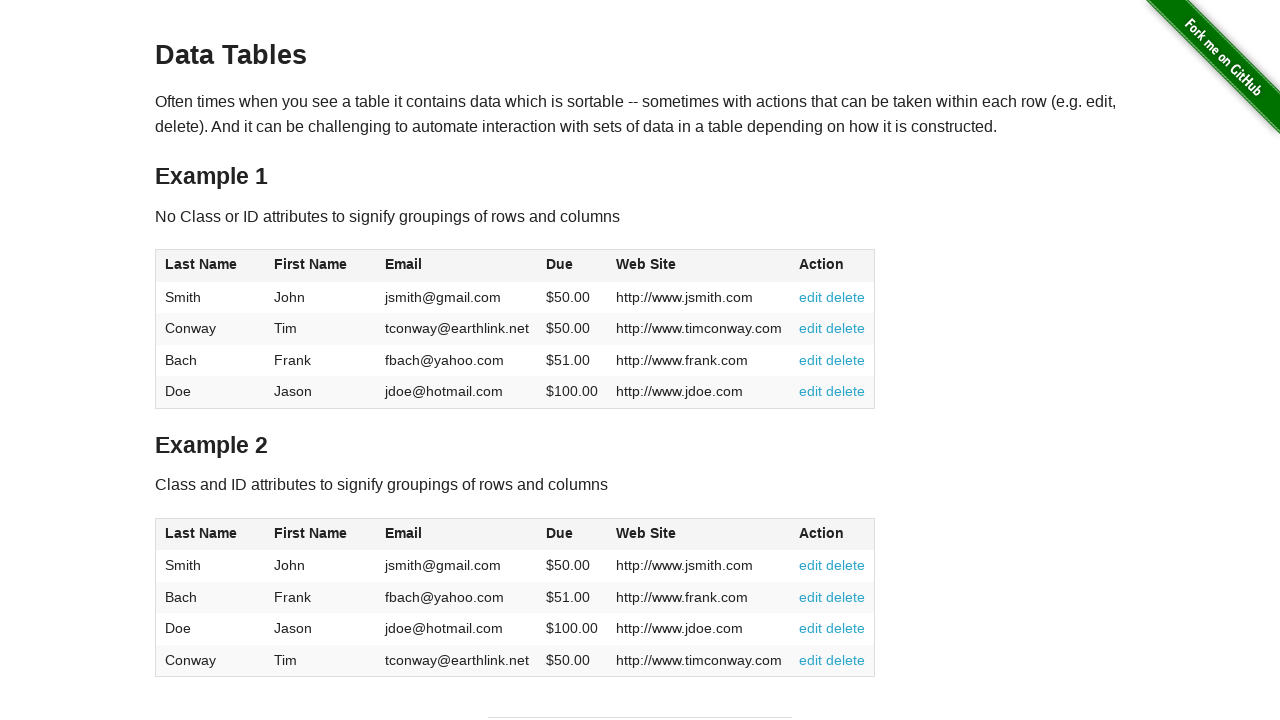

Verified Due value 50.0 is less than or equal to 51.0
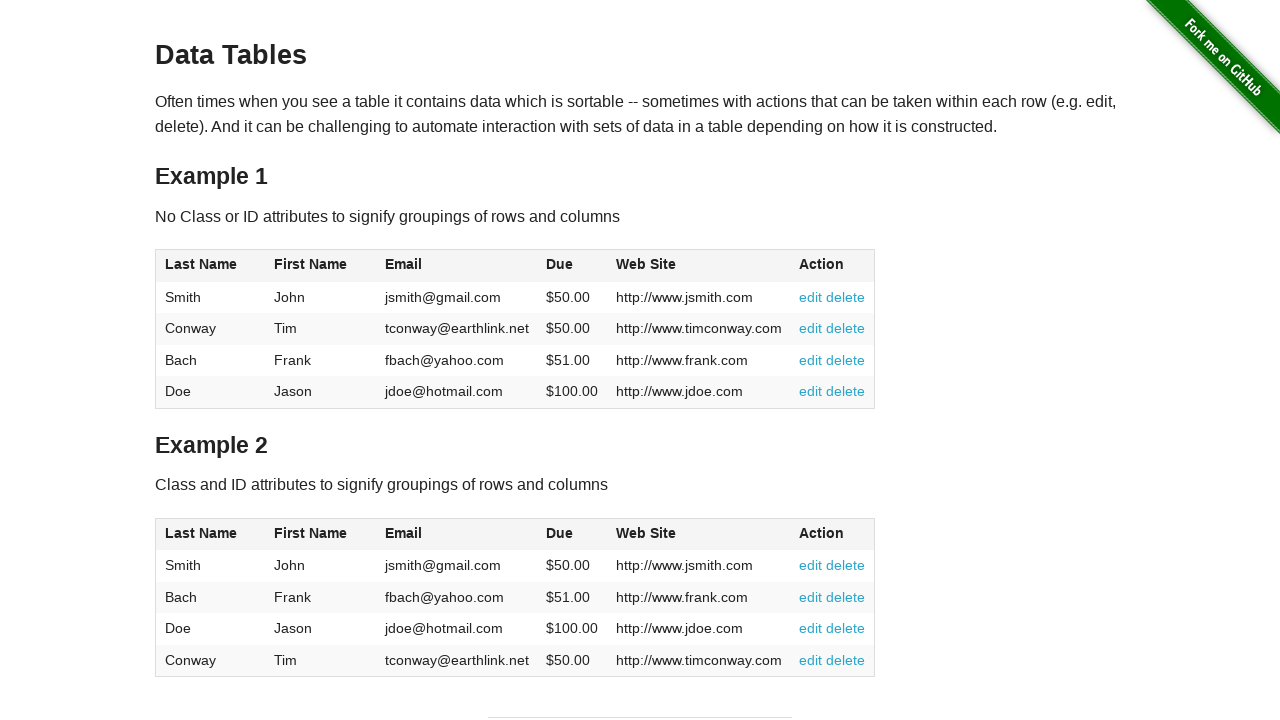

Verified Due value 51.0 is less than or equal to 100.0
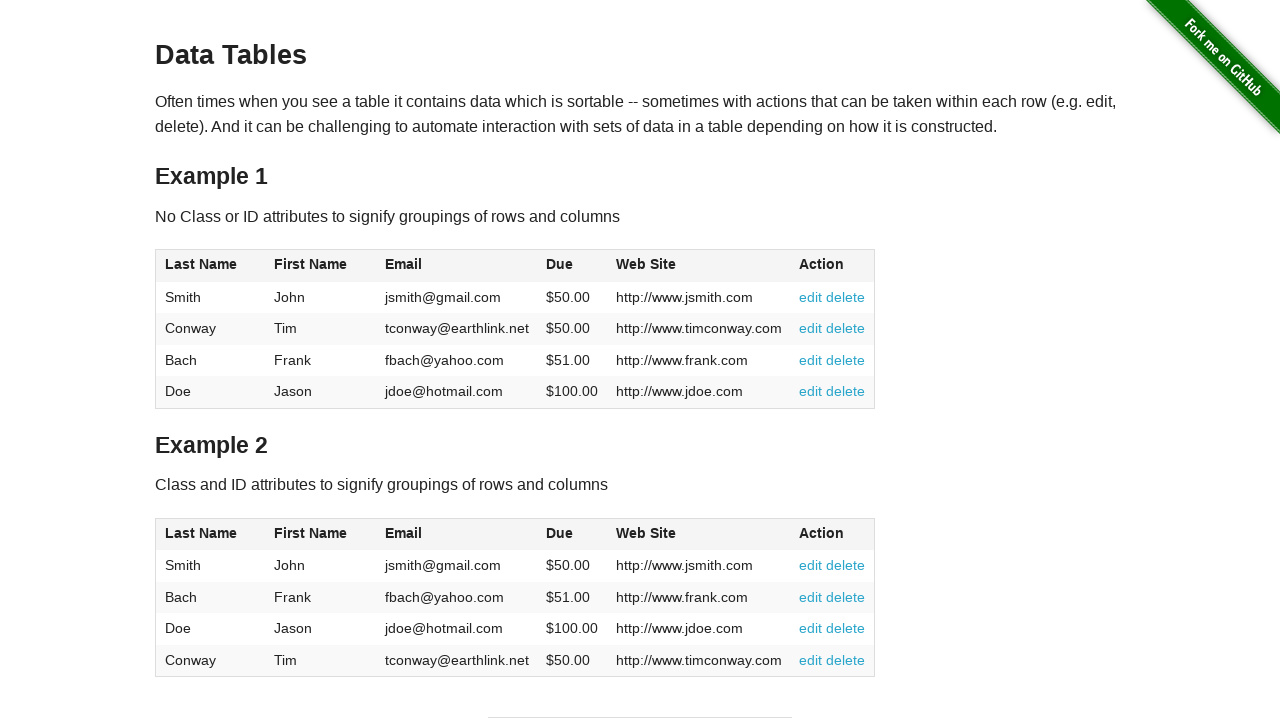

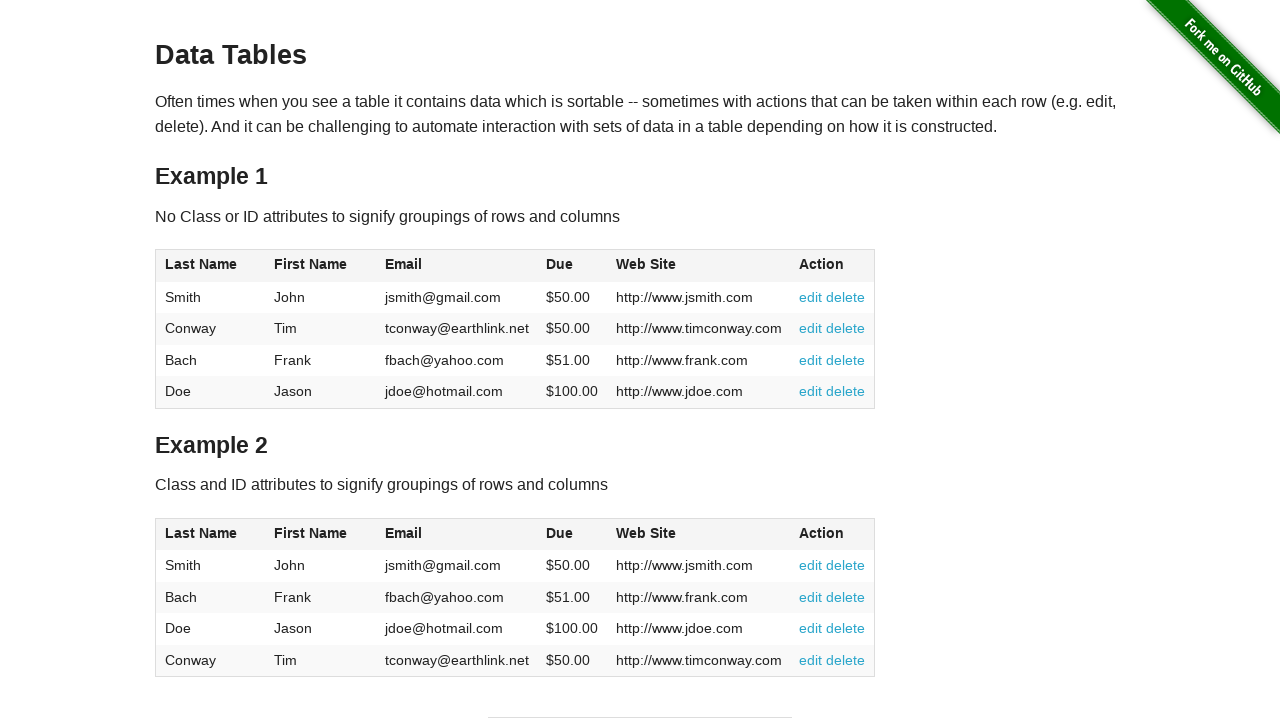